Tests dropdown selection on order page and checkbox verification on quote page

Starting URL: https://homepro.herokuapp.com/order.php

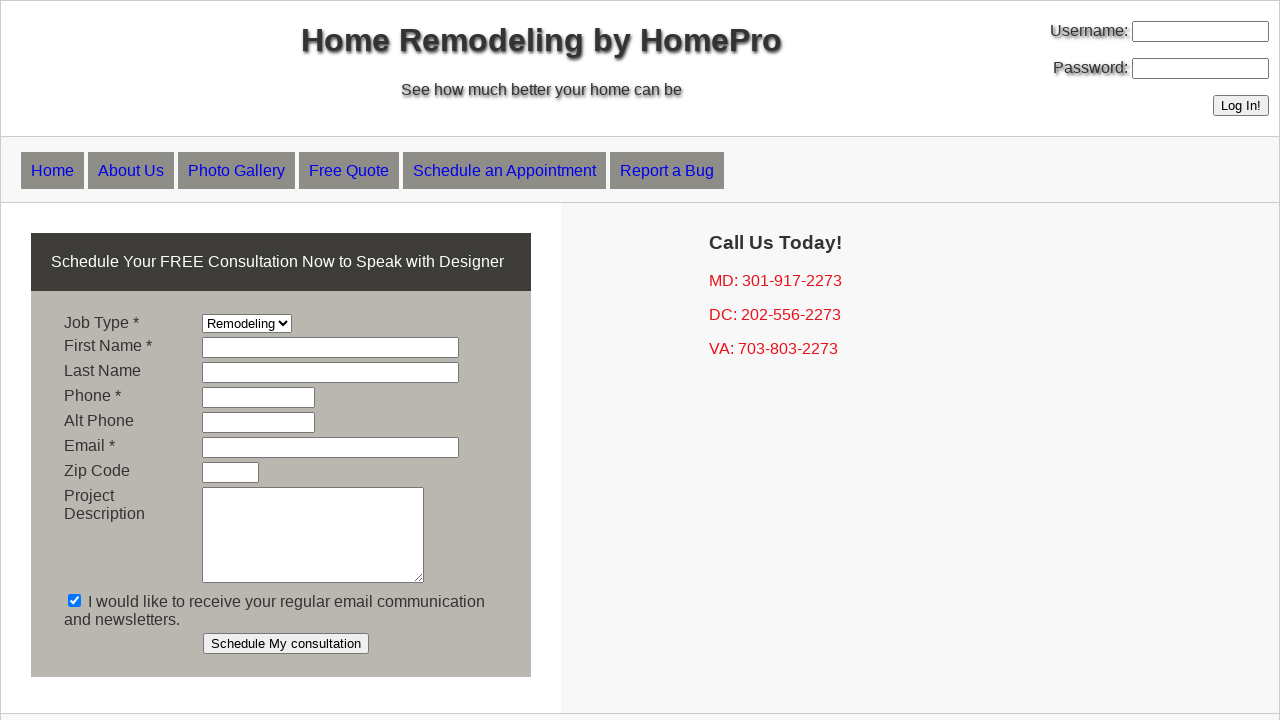

Selected dropdown option (index 1) for job type on select[name='job_type']
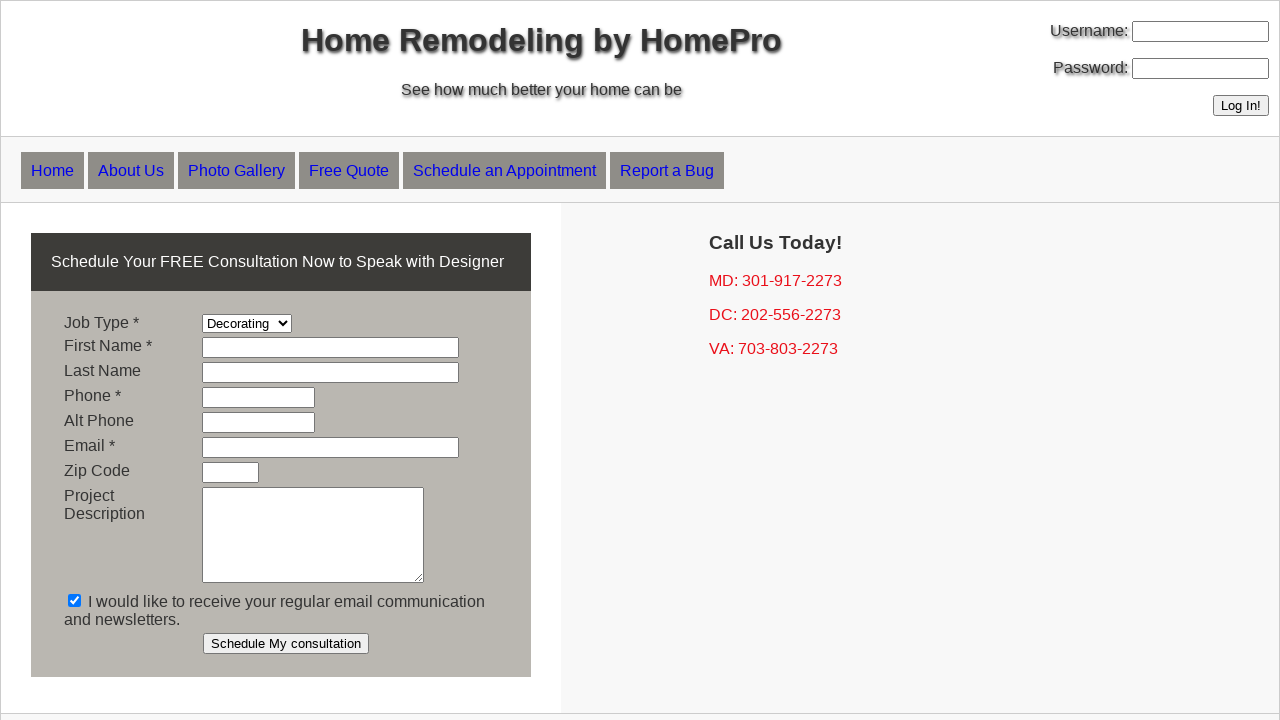

Navigated to quote page
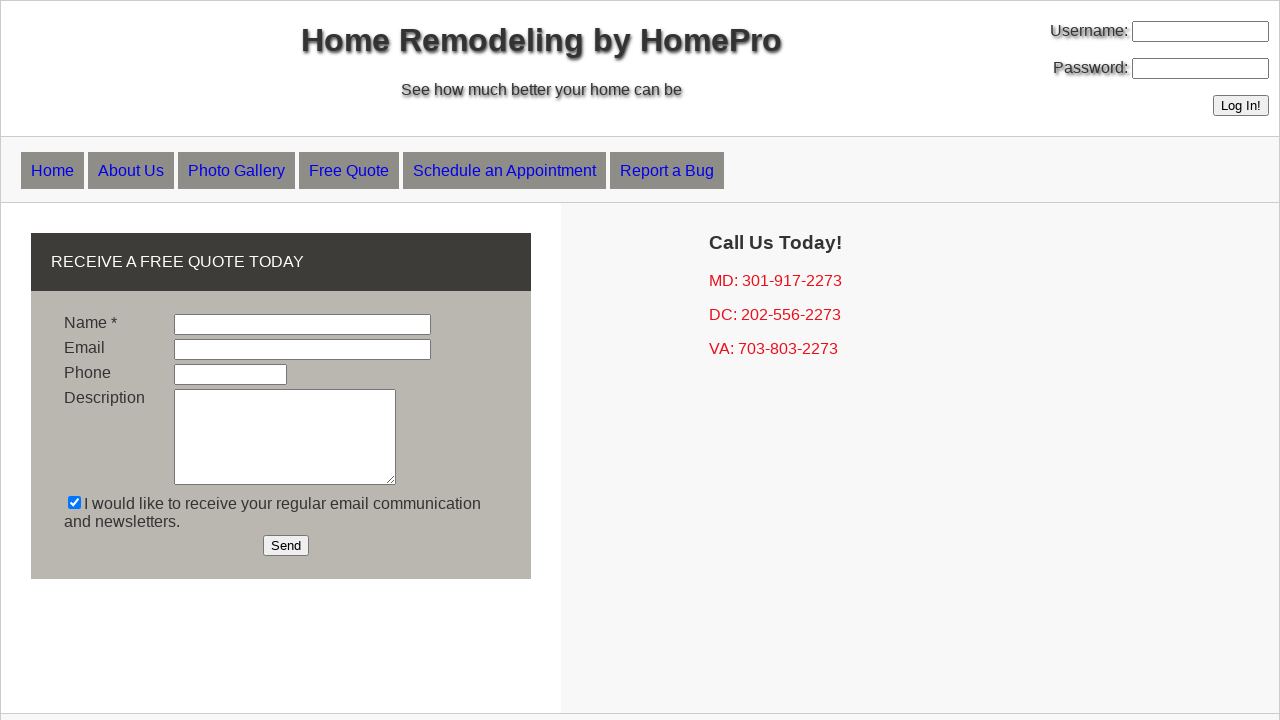

Verified subscription checkbox state
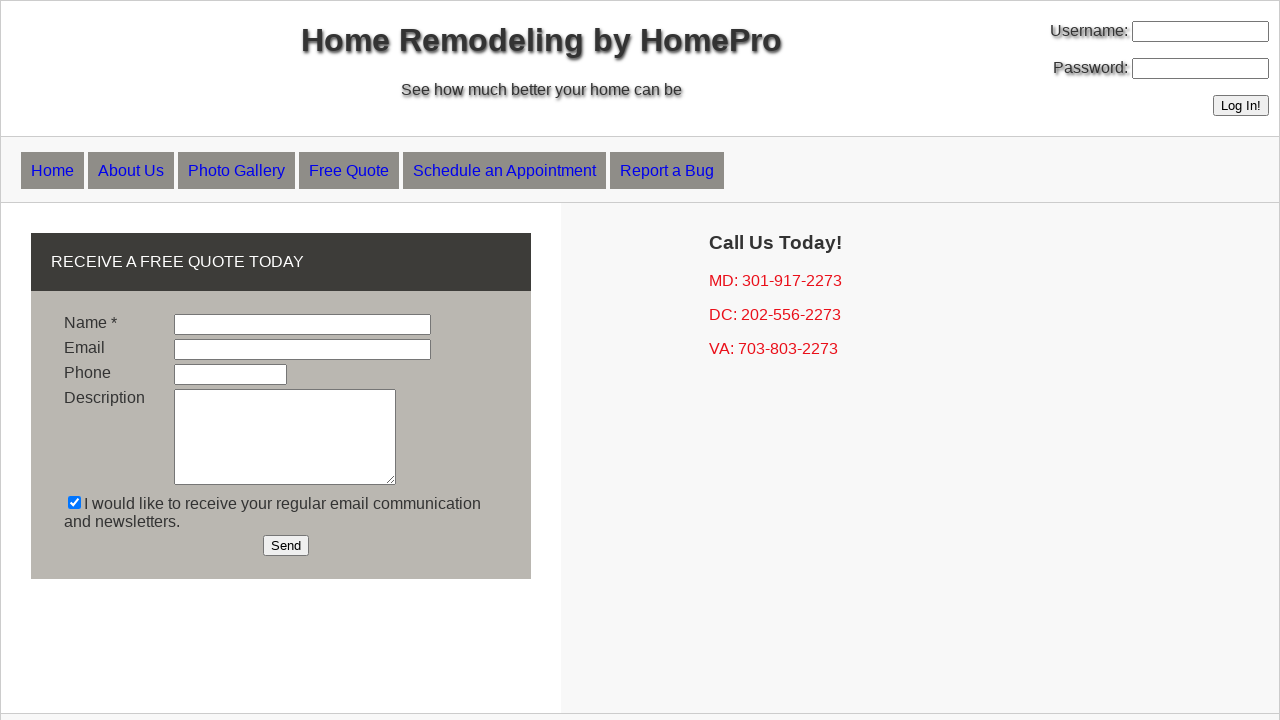

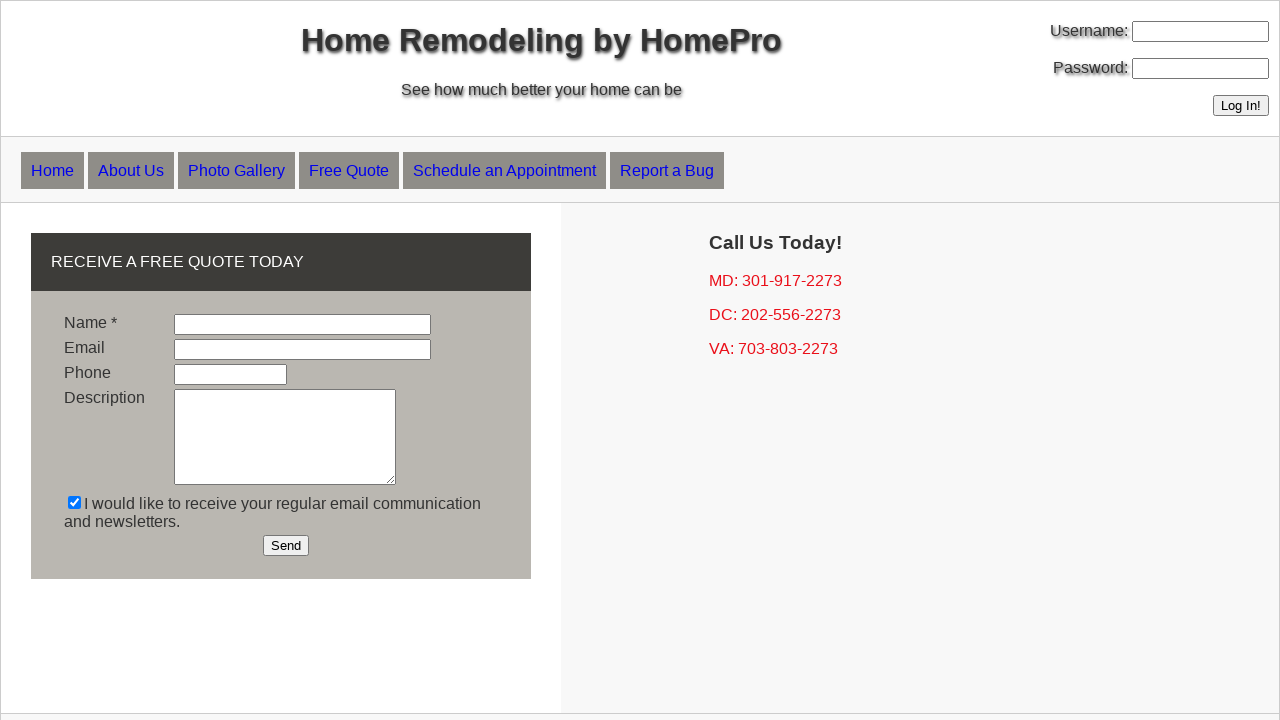